Navigates to Sling TV homepage and verifies the page title contains "Sling"

Starting URL: https://www.sling.com/

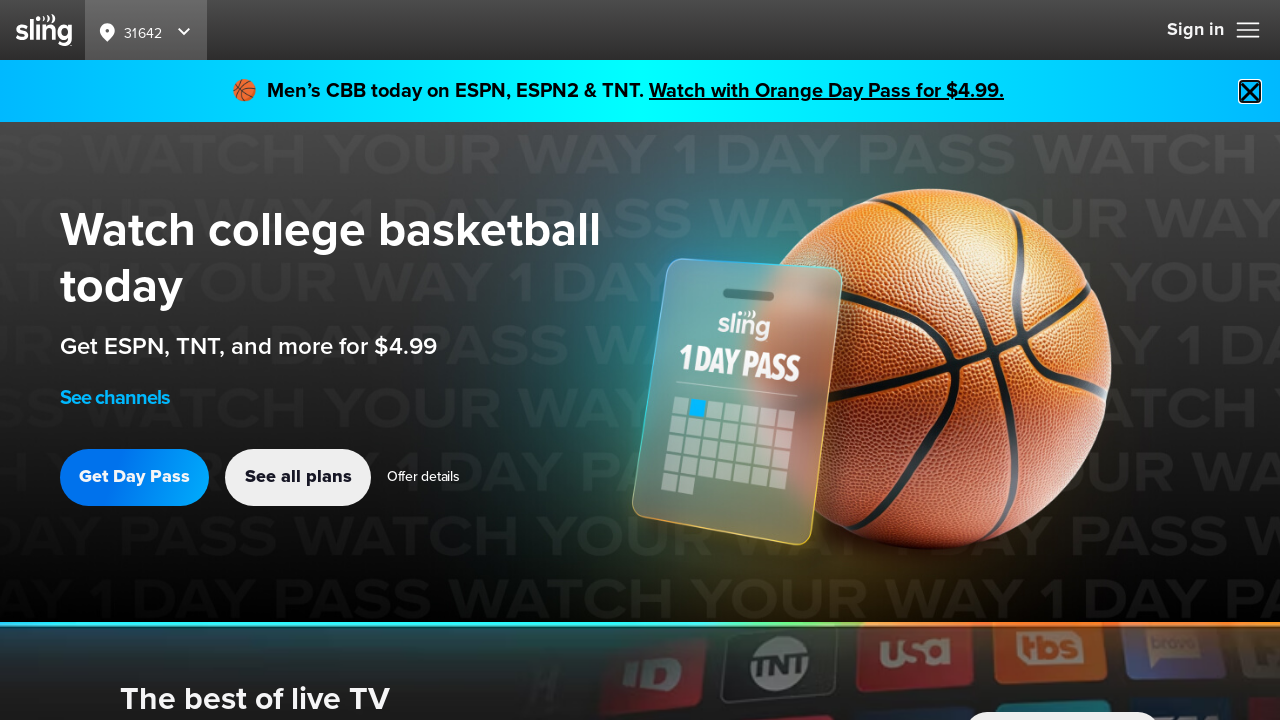

Navigated to Sling TV homepage
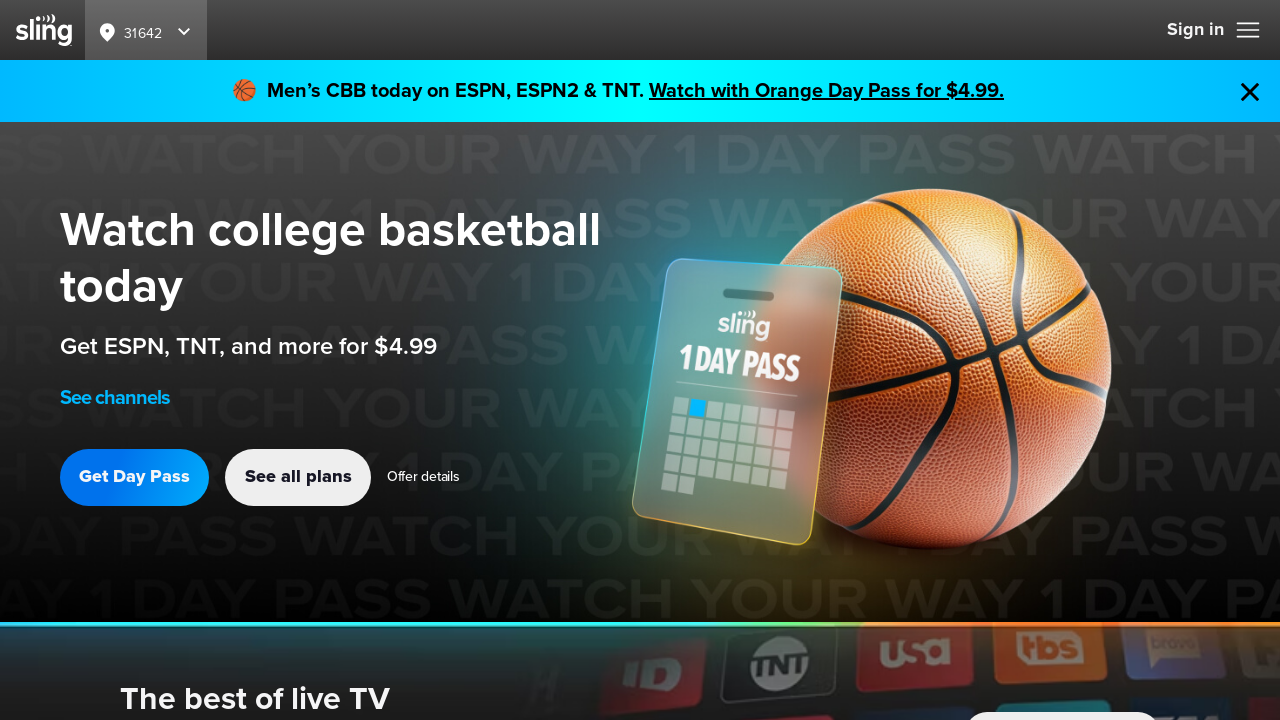

Verified page title contains 'Sling'
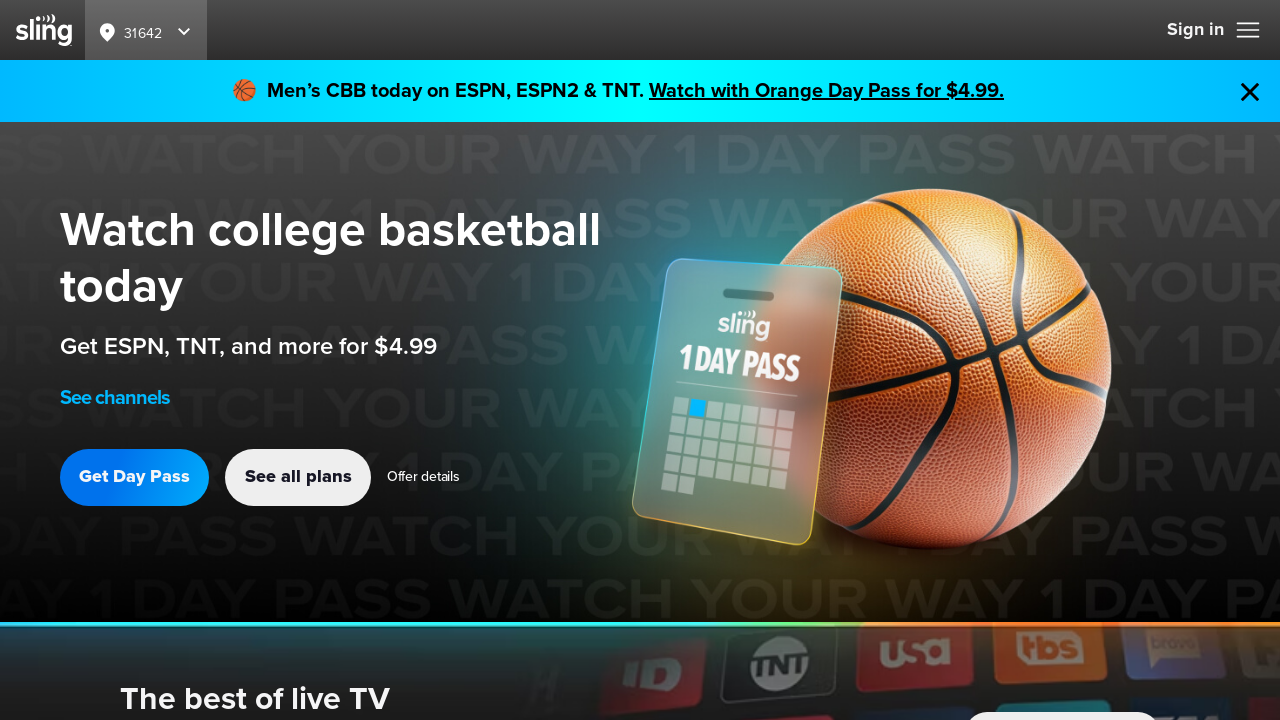

Page content fully loaded (domcontentloaded)
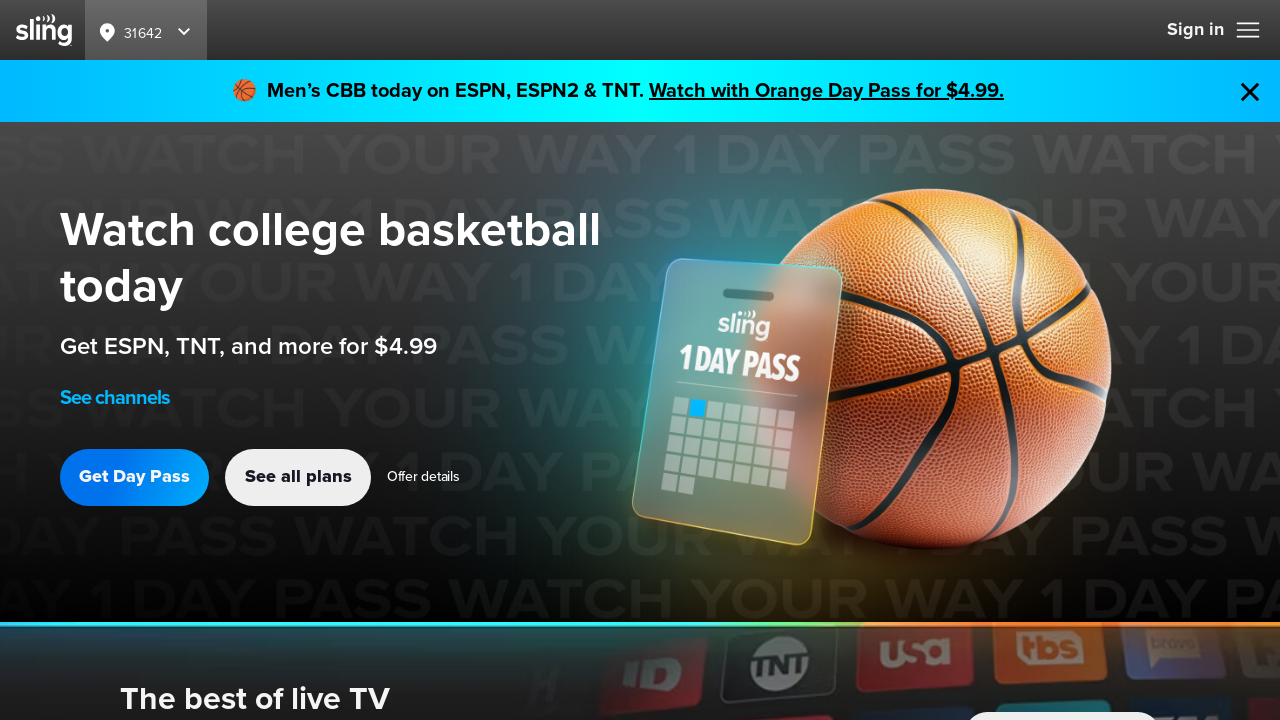

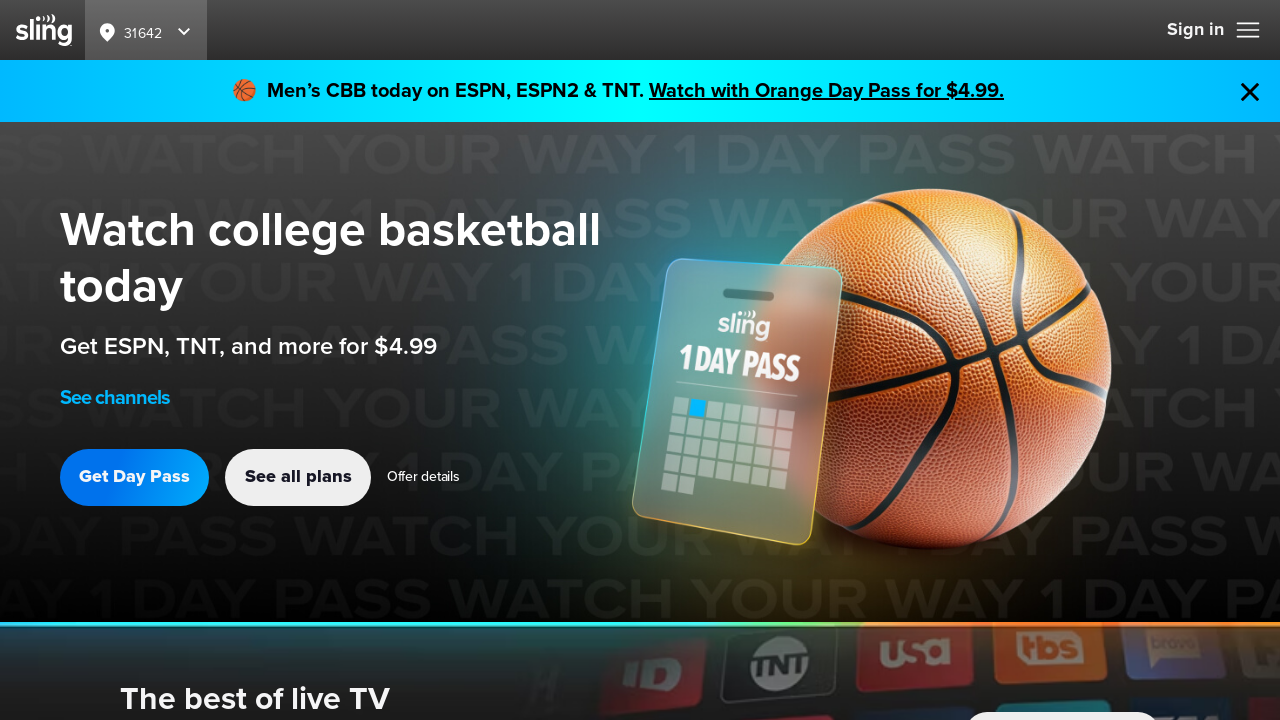